Tests interaction with W3Schools JavaScript tryit editor by switching to the result iframe and clicking a button within it

Starting URL: https://www.w3schools.com/js/tryit.asp?filename=tryjs_myfirst

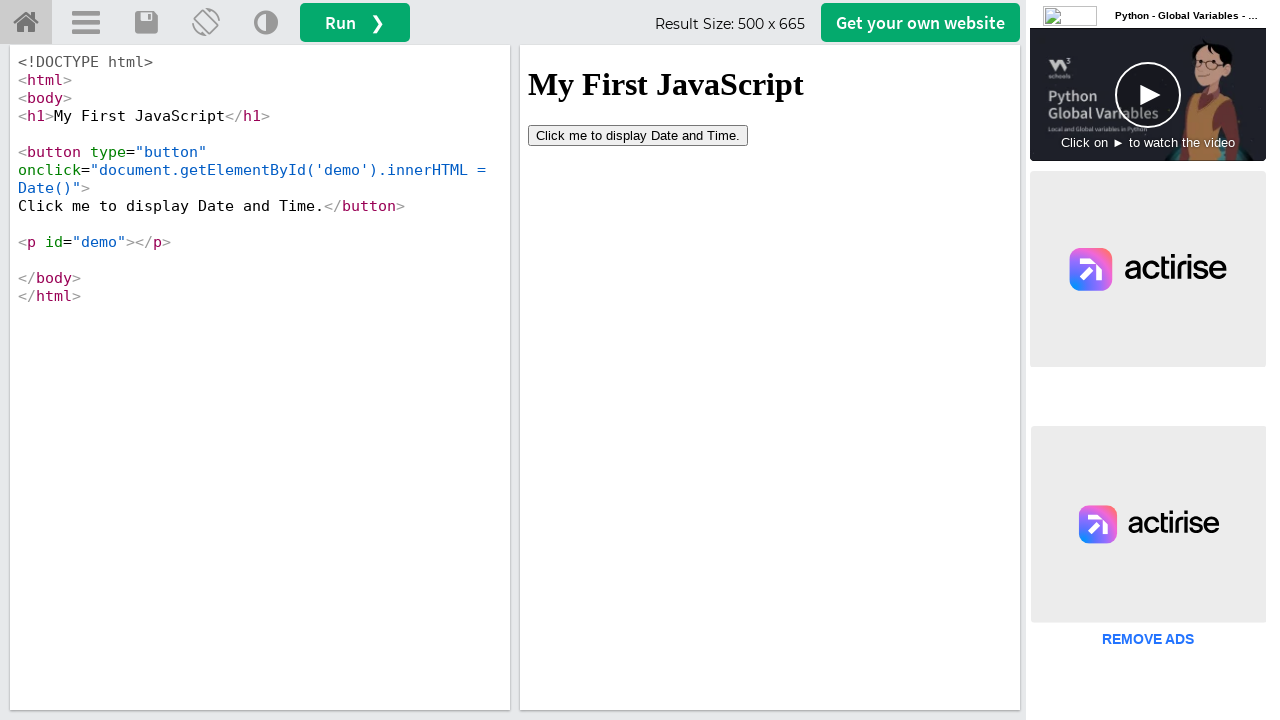

Located result iframe
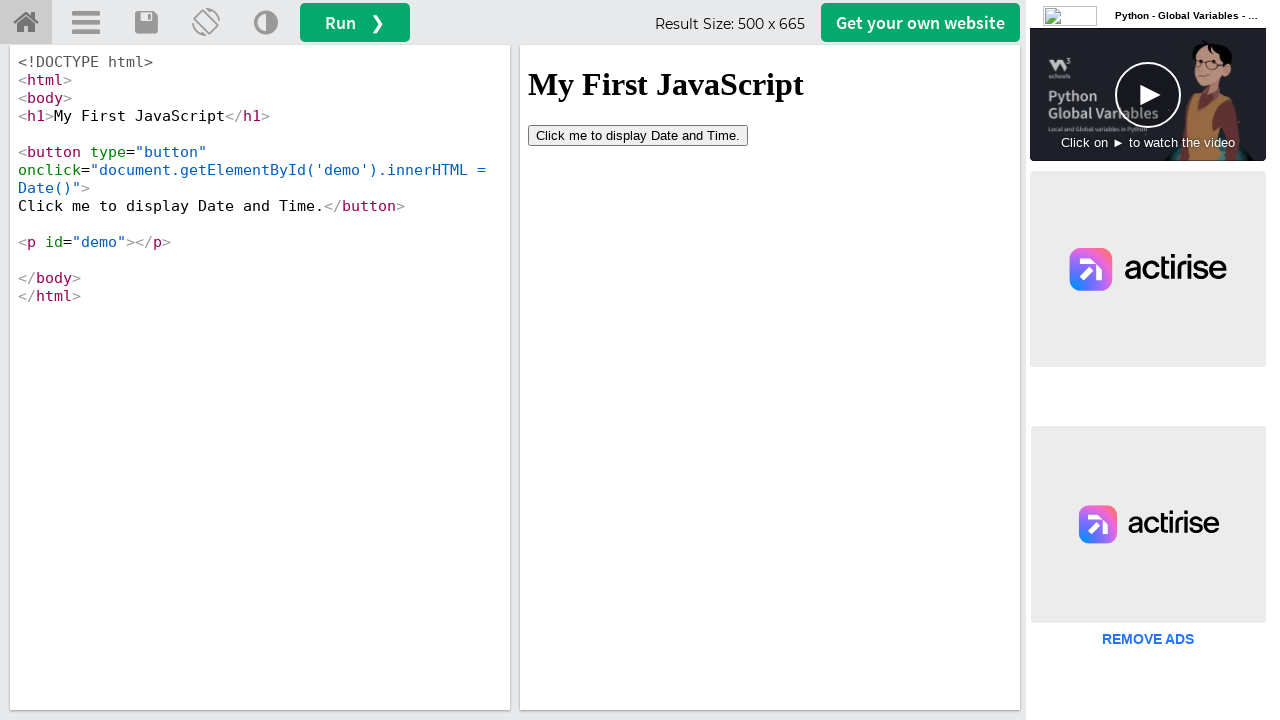

Clicked button within W3Schools tryit editor result iframe at (638, 135) on iframe[name='iframeResult'] >> internal:control=enter-frame >> button[type='butt
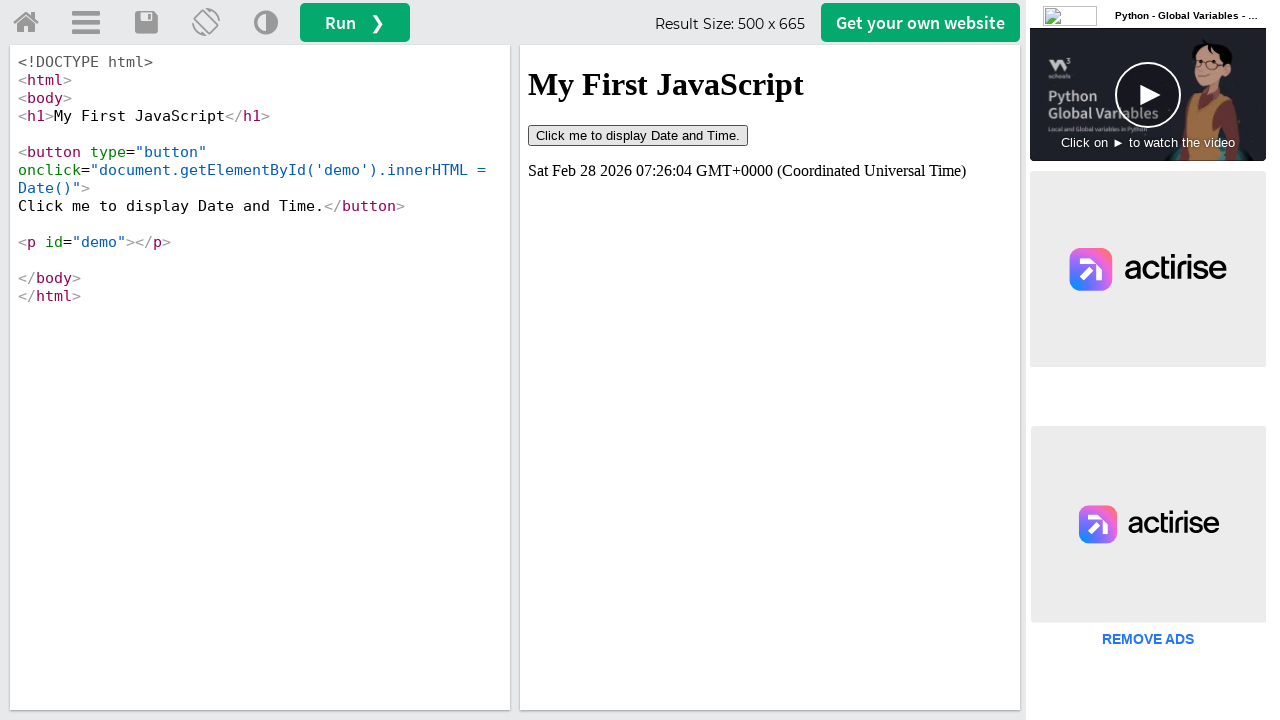

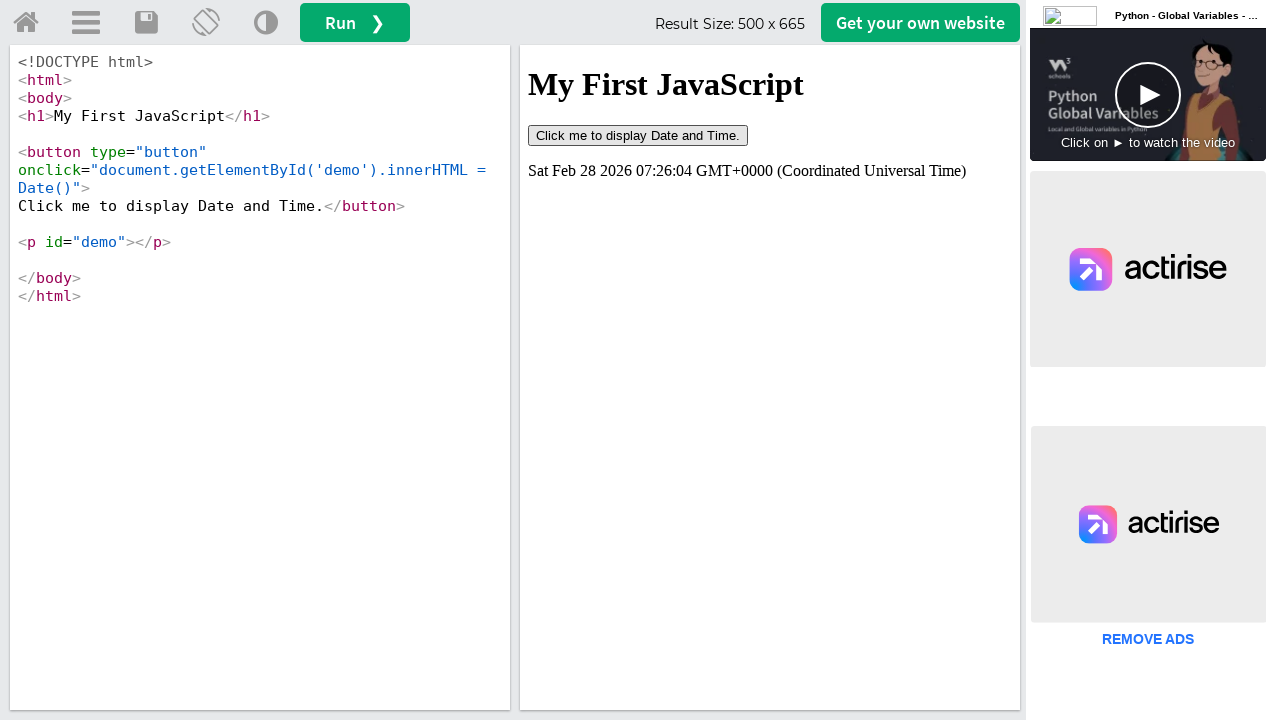